Tests that an unsaved change to an employee's name doesn't persist when switching between employees

Starting URL: https://devmountain-qa.github.io/employee-manager/1.2_Version/index.html

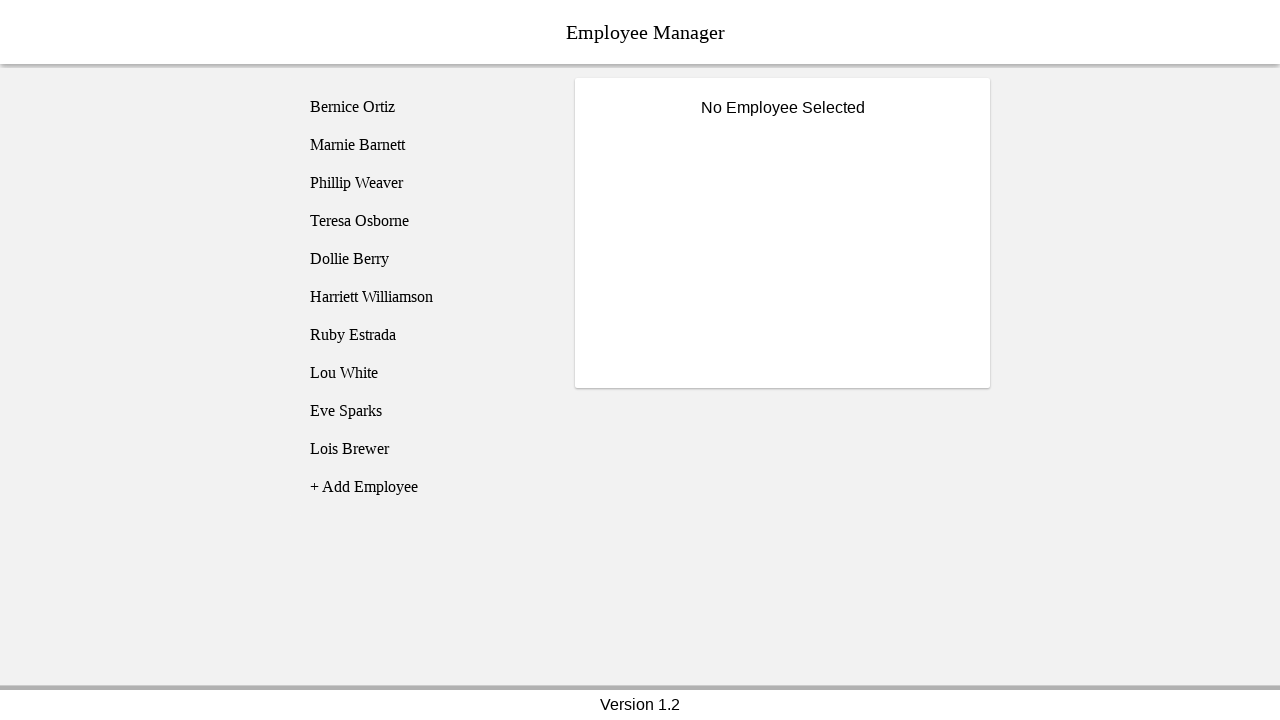

Clicked on Bernice Ortiz employee at (425, 107) on [name='employee1']
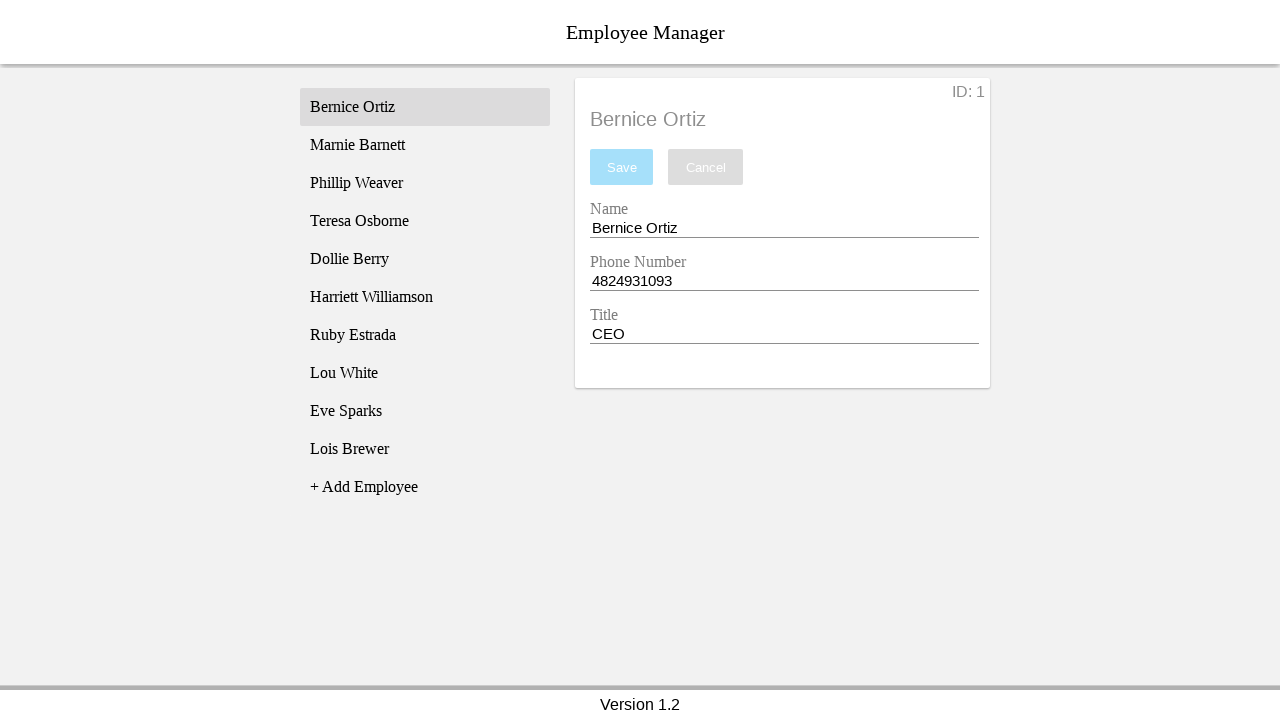

Name input field became visible
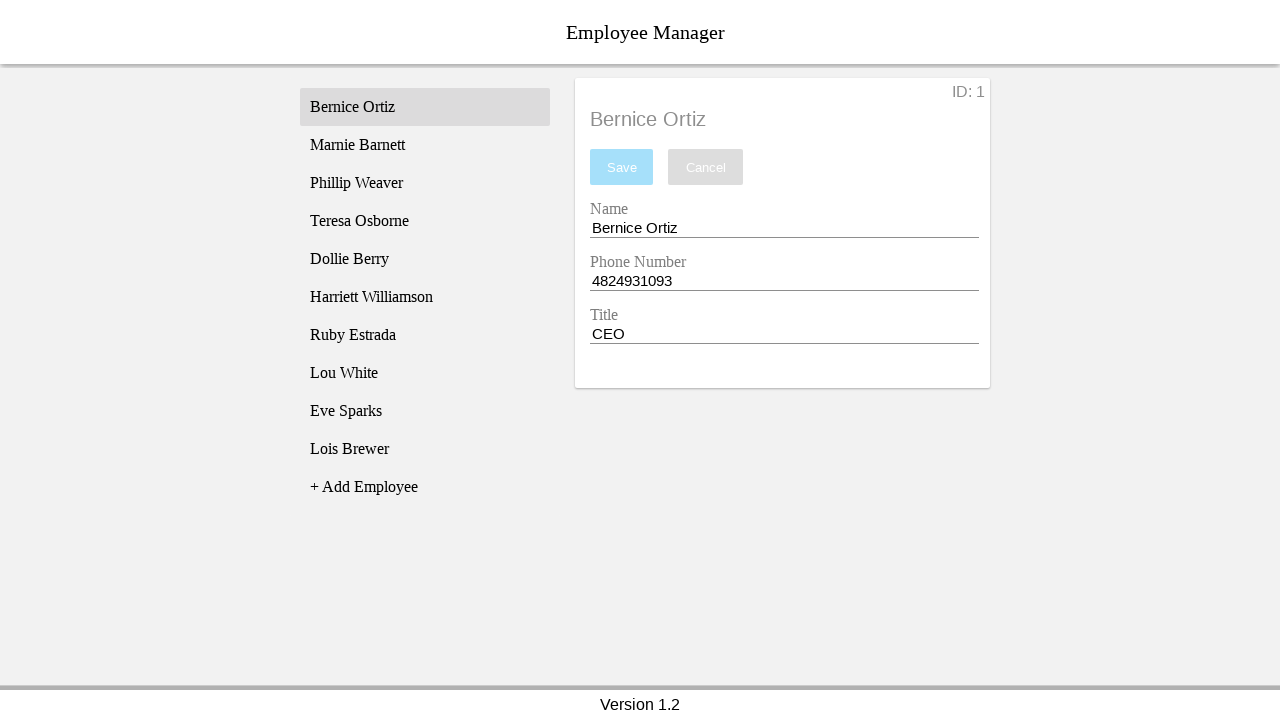

Filled name field with 'Test Name' (unsaved change) on [name='nameEntry']
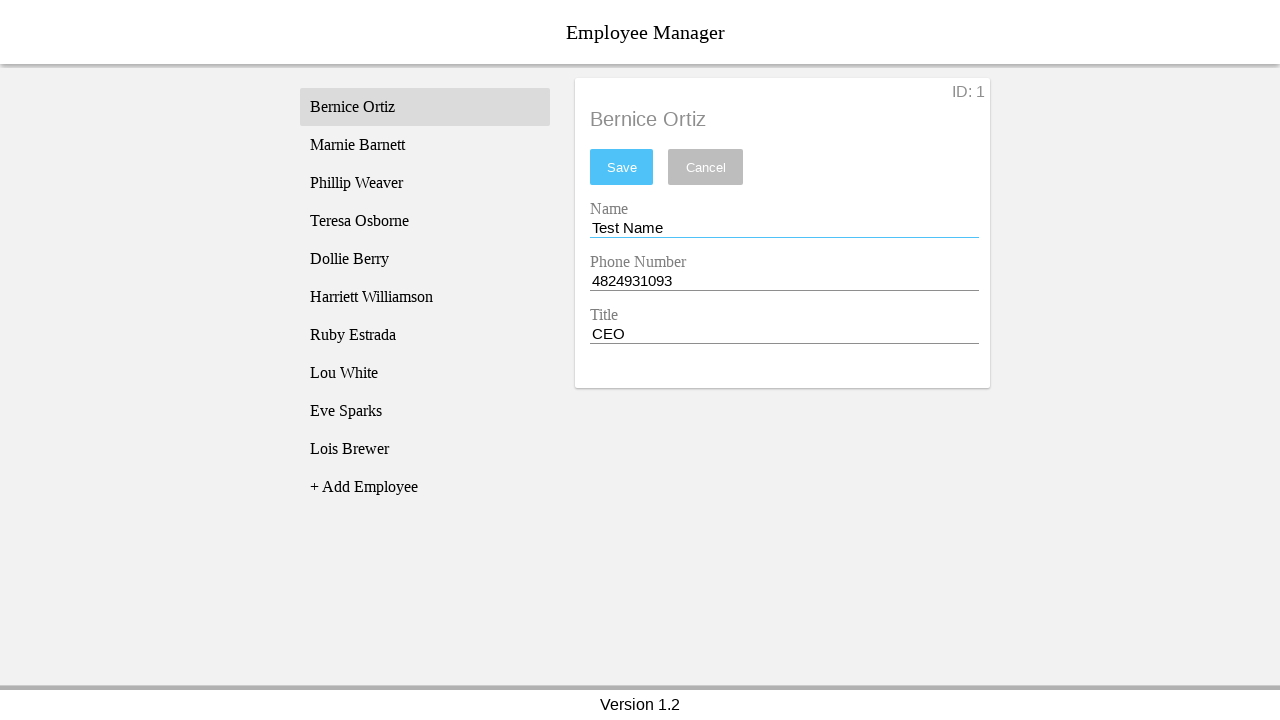

Clicked on Phillip Weaver employee to switch away at (425, 183) on [name='employee3']
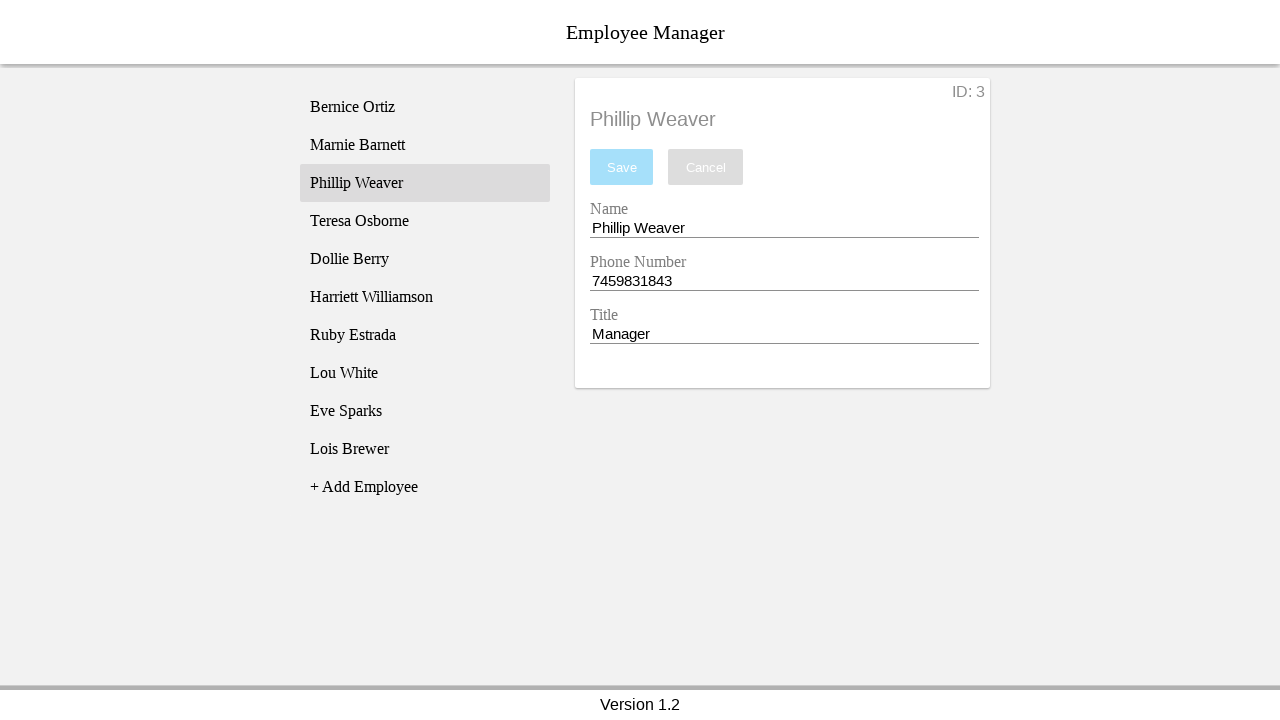

Clicked back on Bernice Ortiz employee at (425, 107) on [name='employee1']
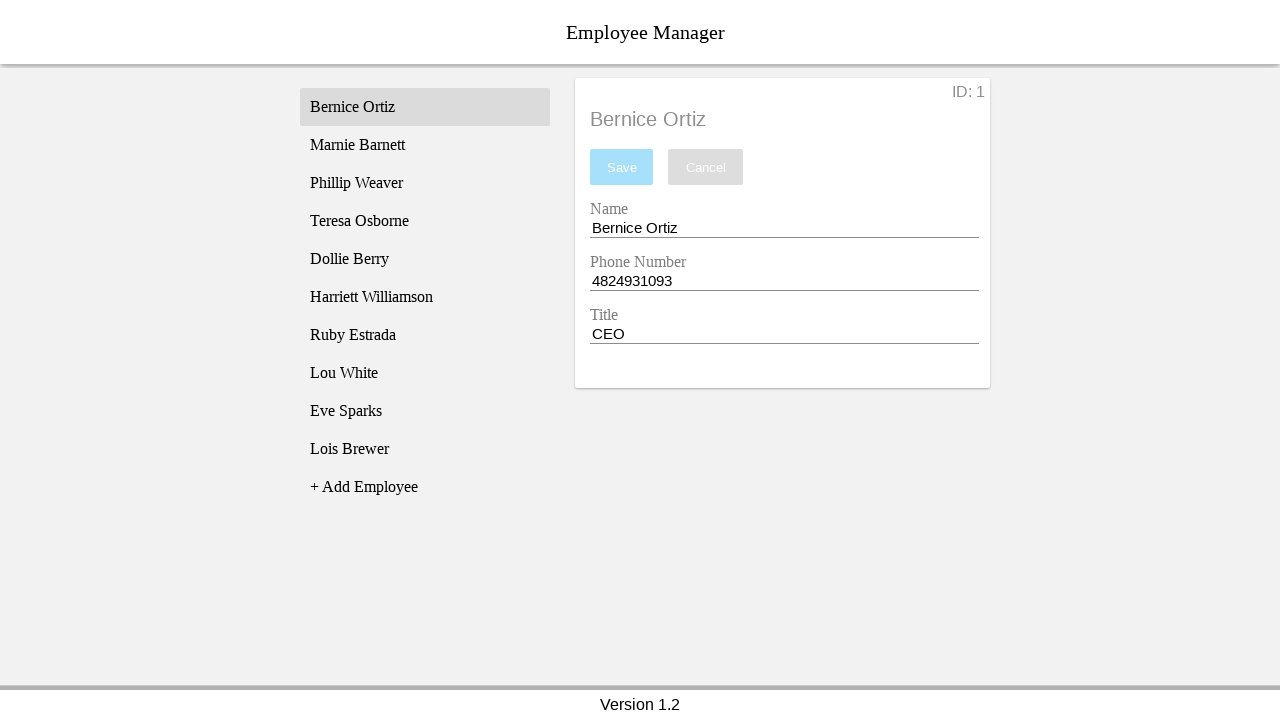

Name input field is visible again
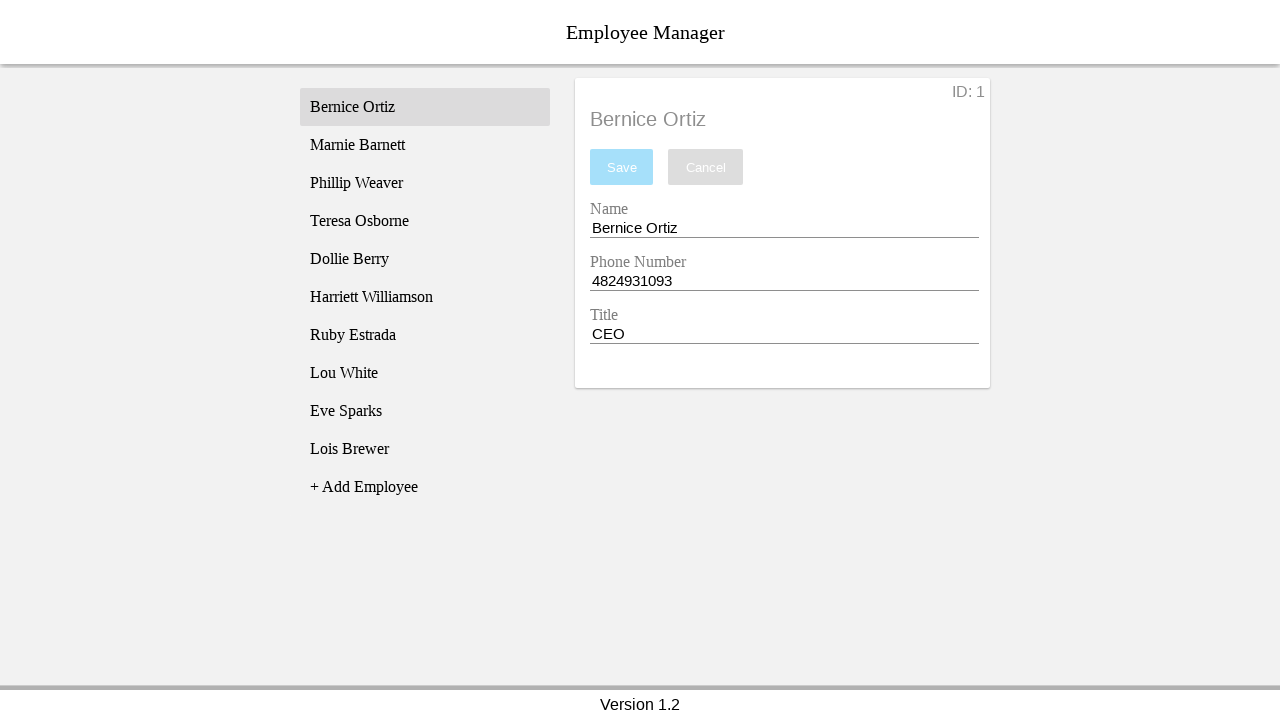

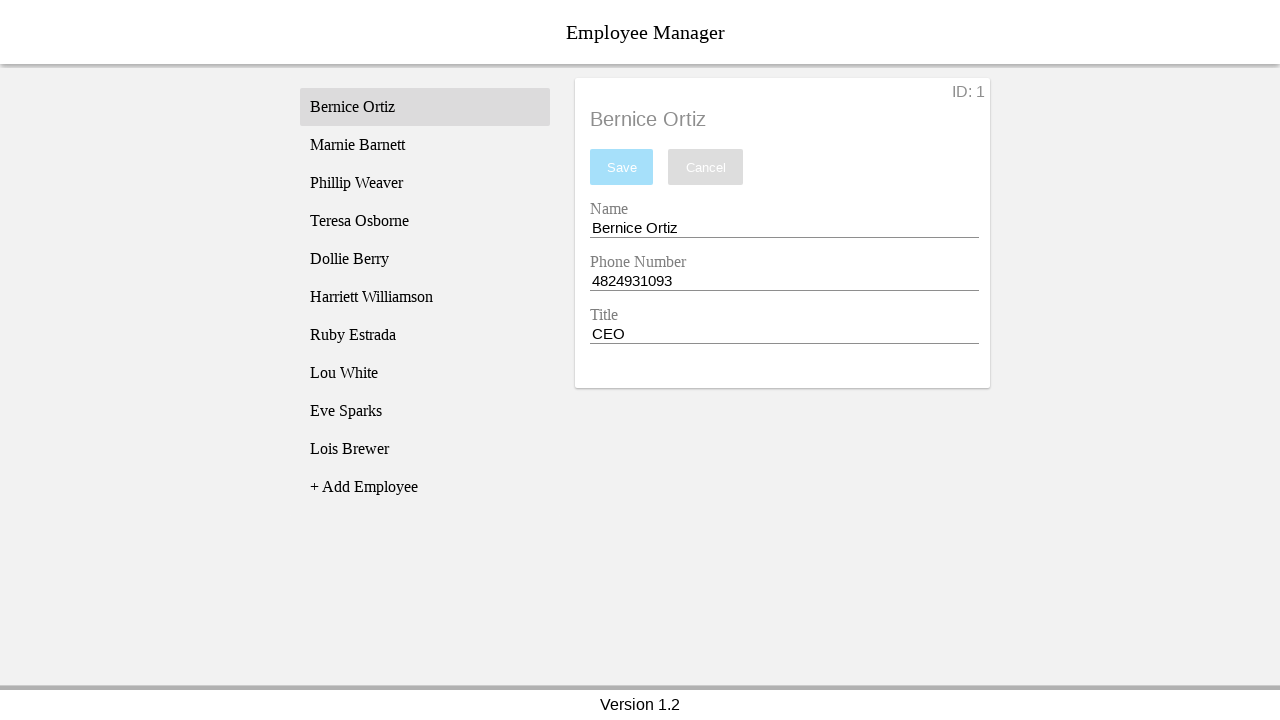